Tests that an error message is displayed when entering a valid username with an incorrect password on the SauceDemo login page

Starting URL: https://www.saucedemo.com/

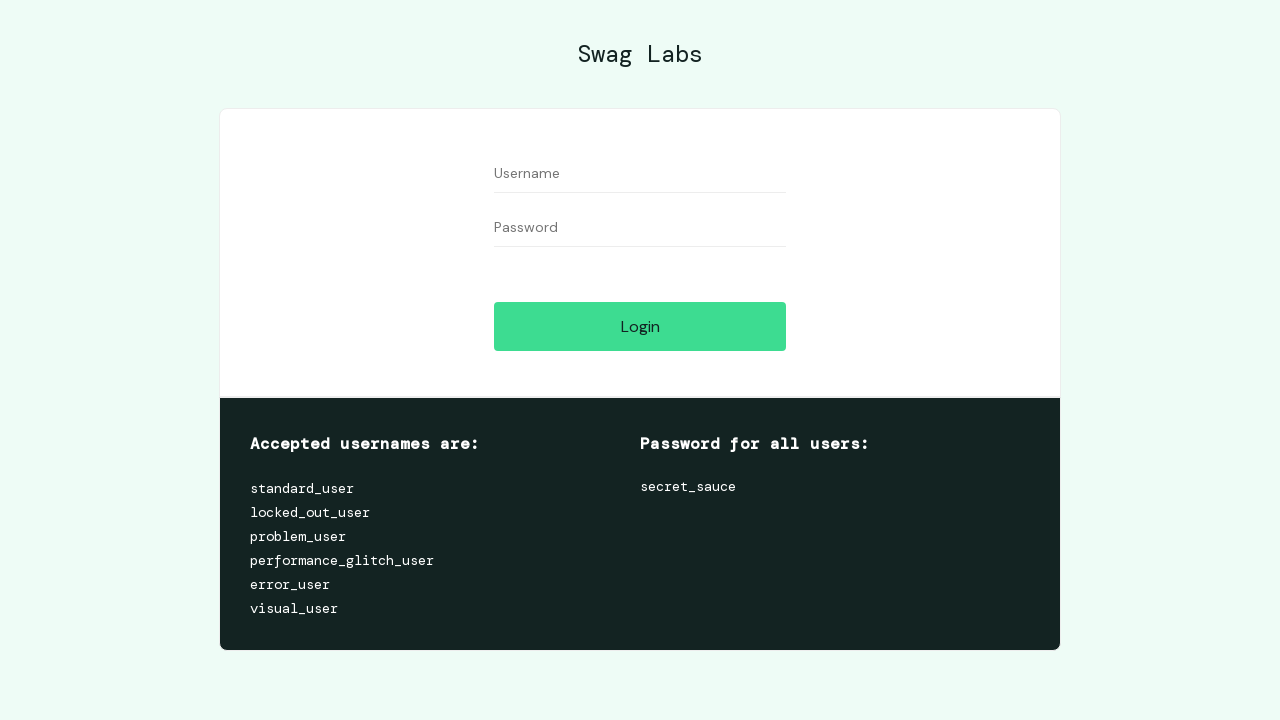

Filled username field with 'standard_user' on #user-name
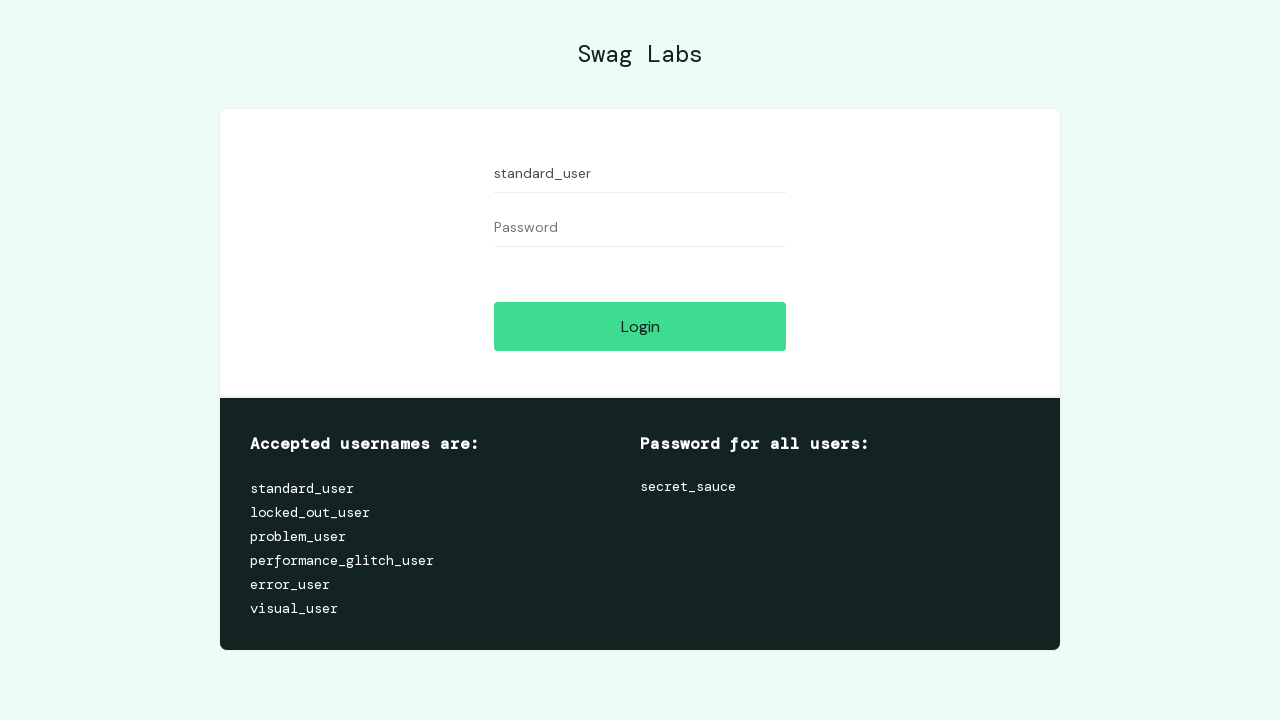

Filled password field with 'incorrectPassword' on #password
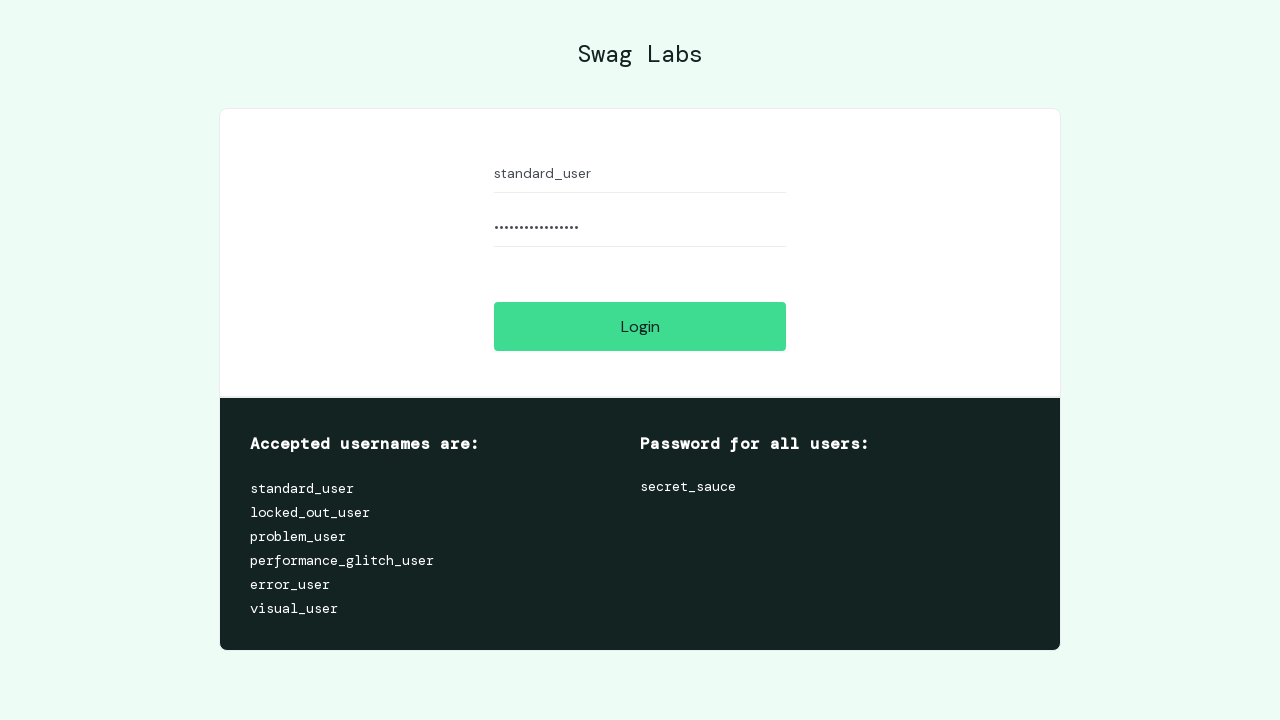

Clicked login button at (640, 326) on #login-button
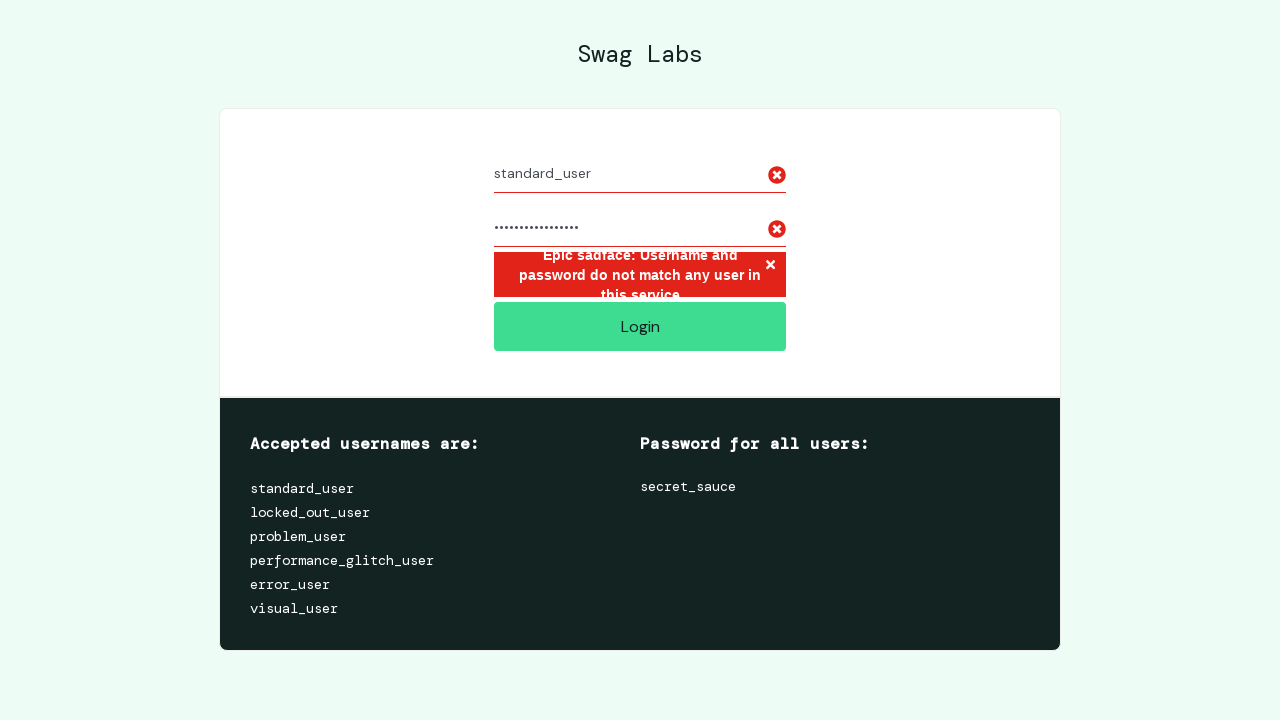

Error message element appeared on page
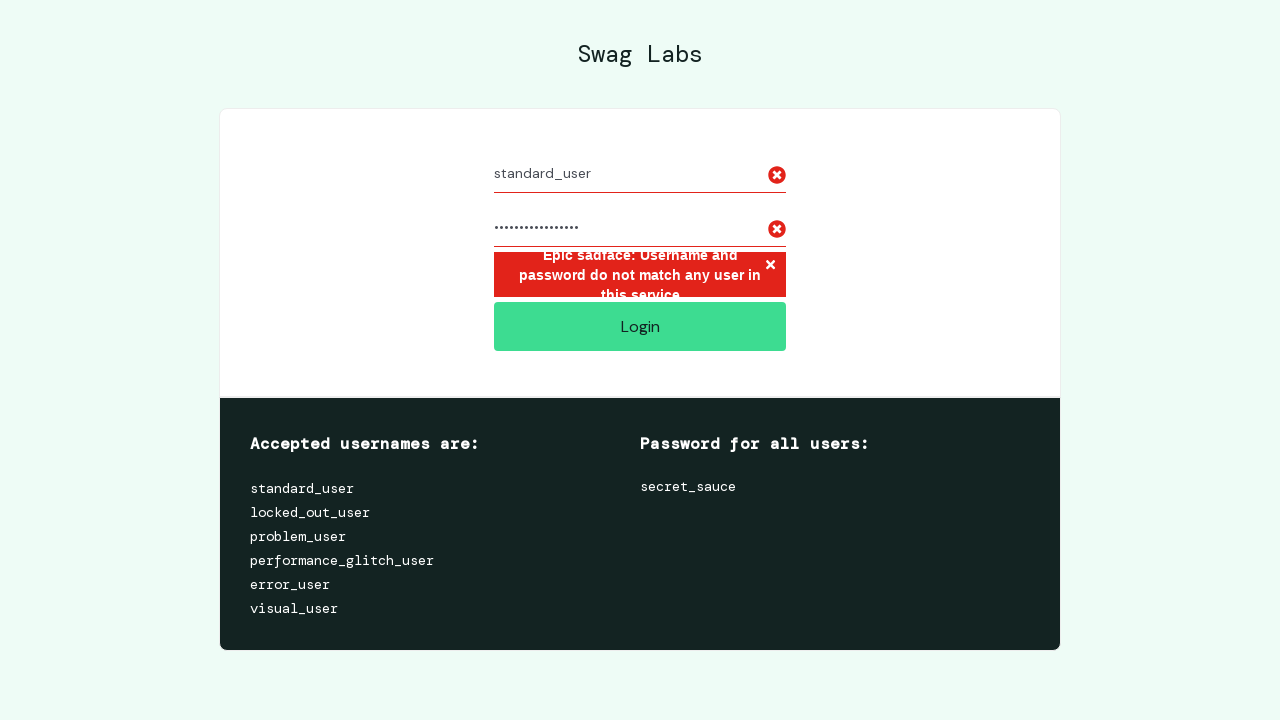

Retrieved error message text: 'Epic sadface: Username and password do not match any user in this service'
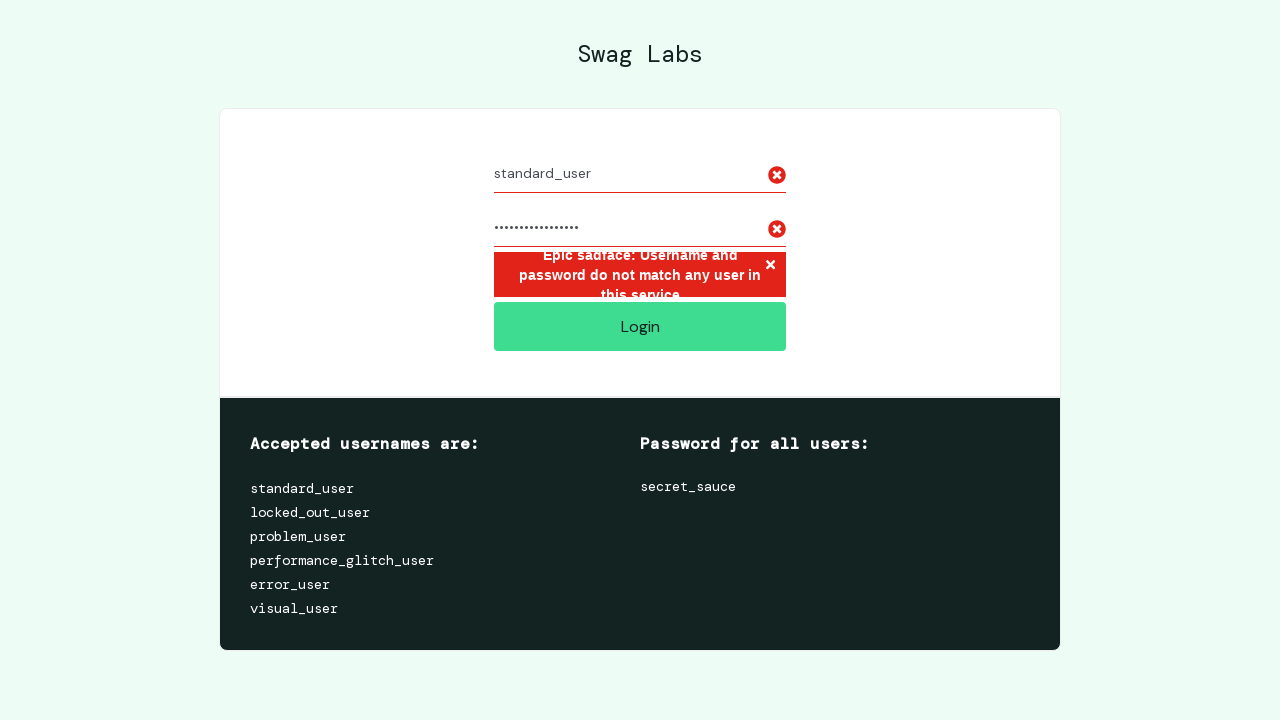

Verified error message contains expected text about credentials mismatch
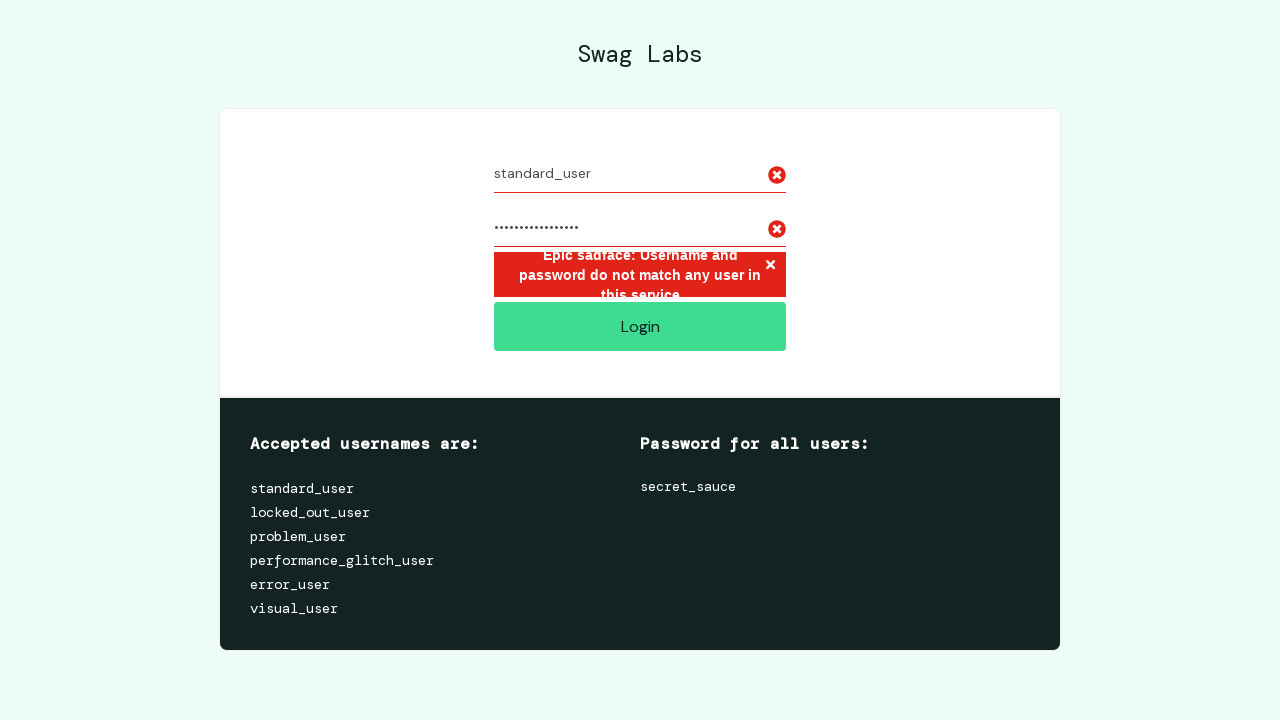

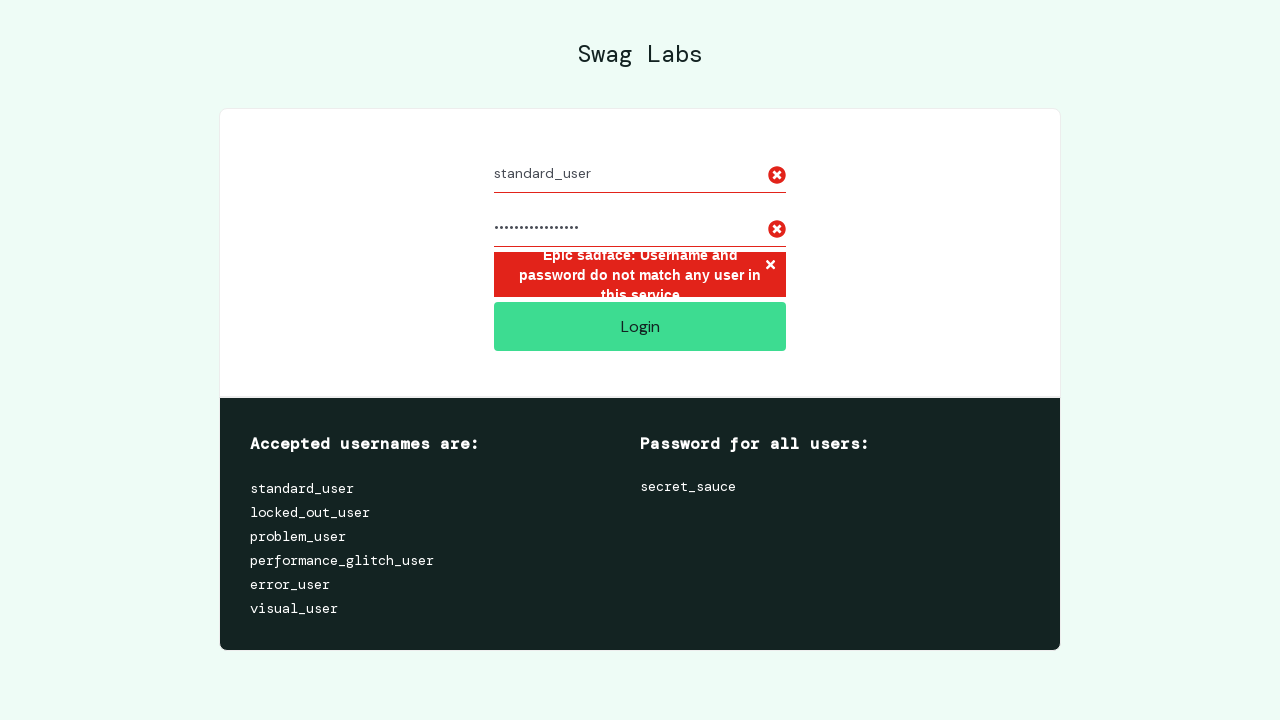